Tests a wait scenario by clicking a verify button and checking for a successful verification message

Starting URL: http://suninjuly.github.io/wait1.html

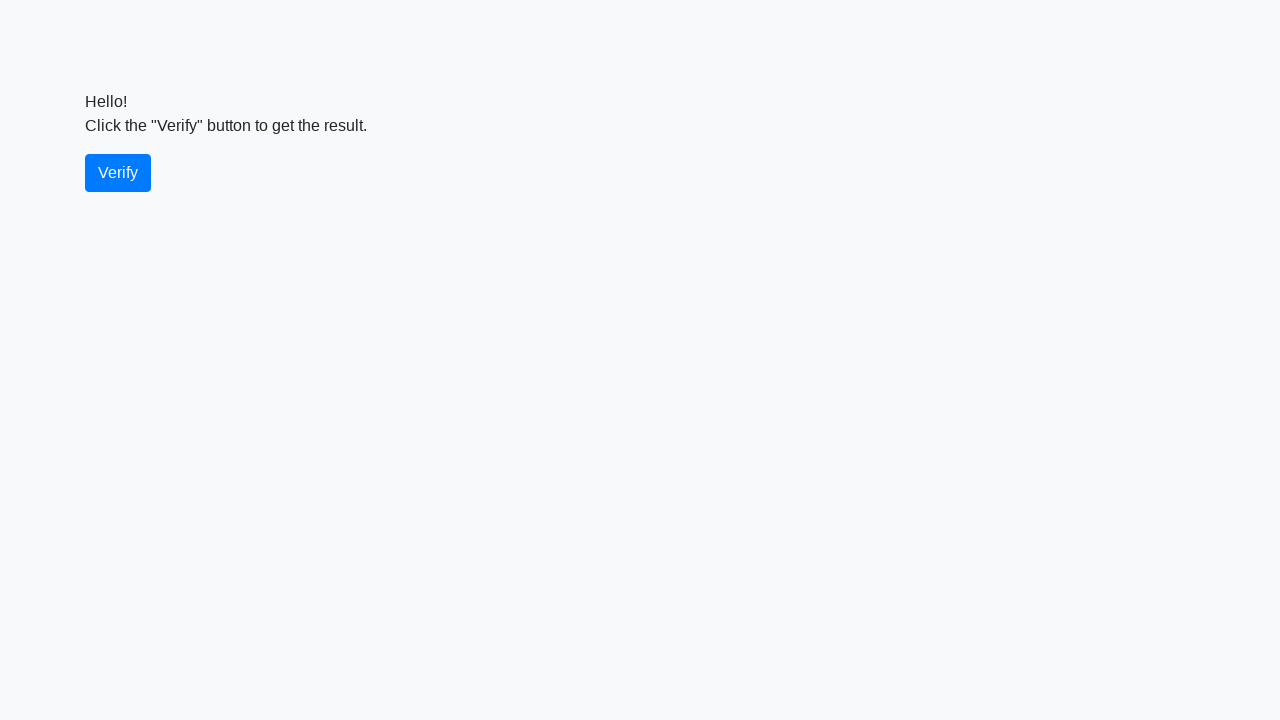

Clicked verify button at (118, 173) on #verify
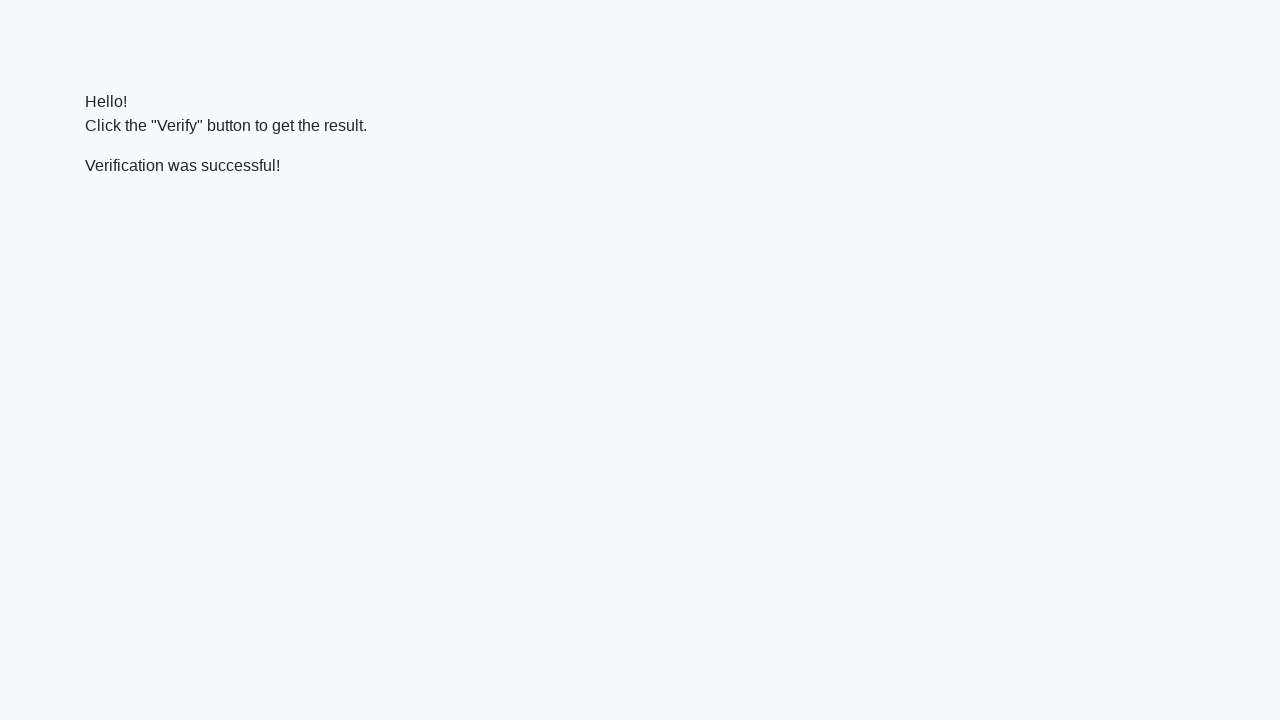

Success message appeared and became visible
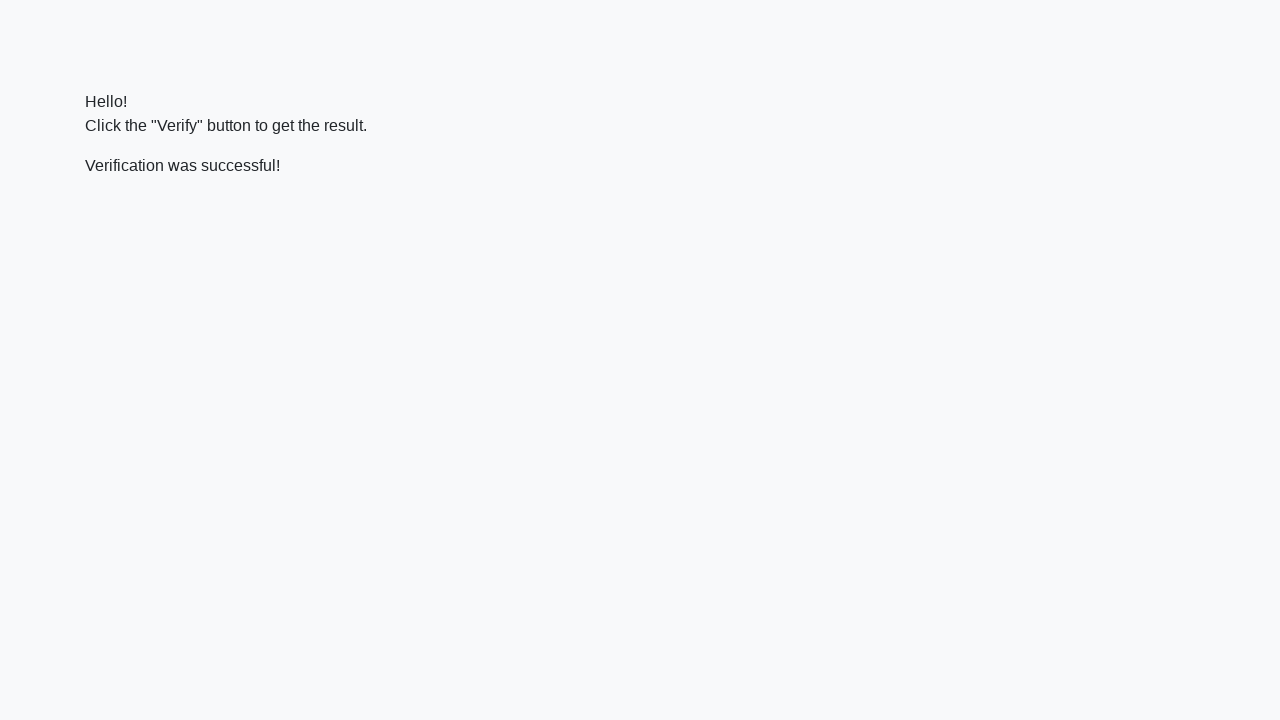

Verified success message contains 'successful'
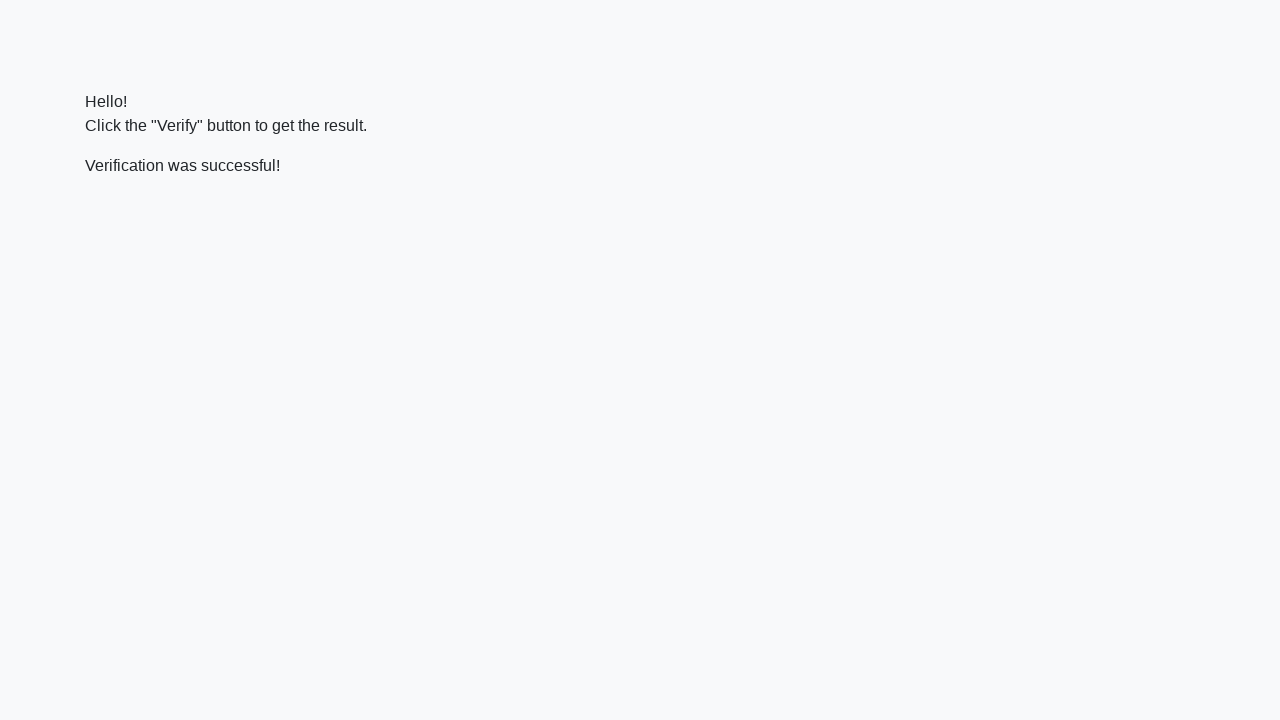

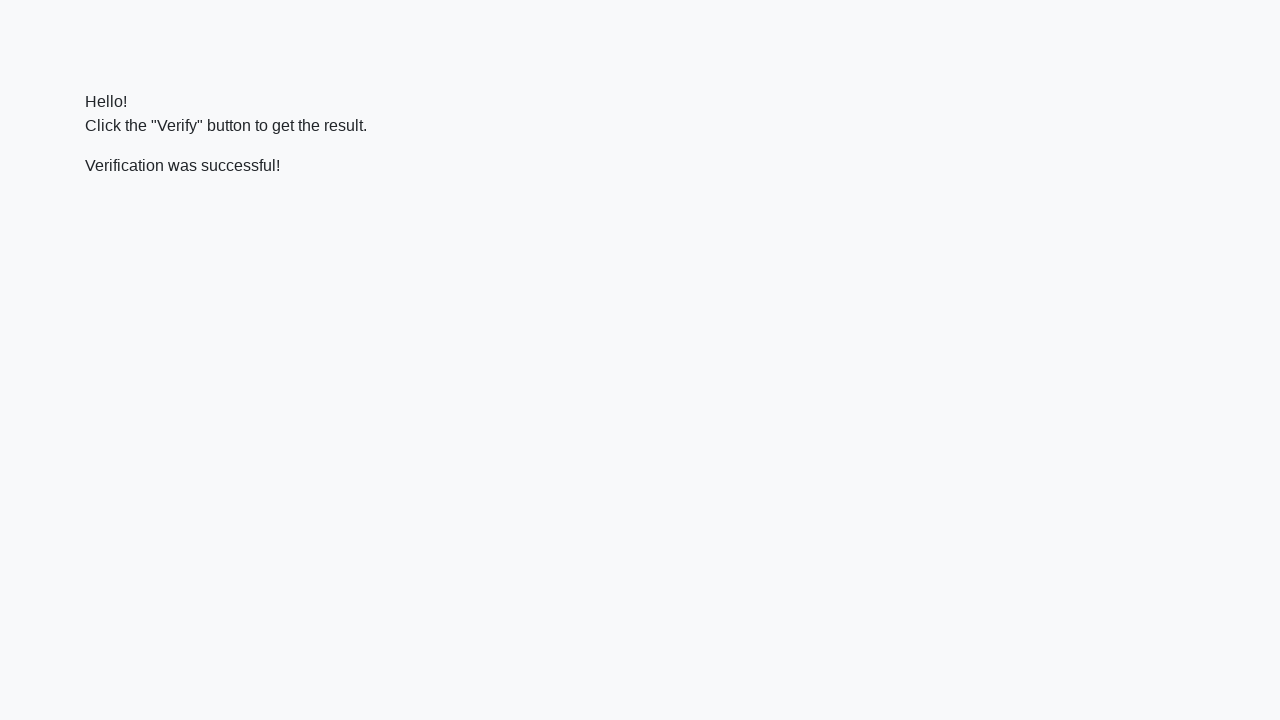